Tests registration validation with an invalid email address format, expecting the registration to fail with an error message.

Starting URL: http://practice.automationtesting.in

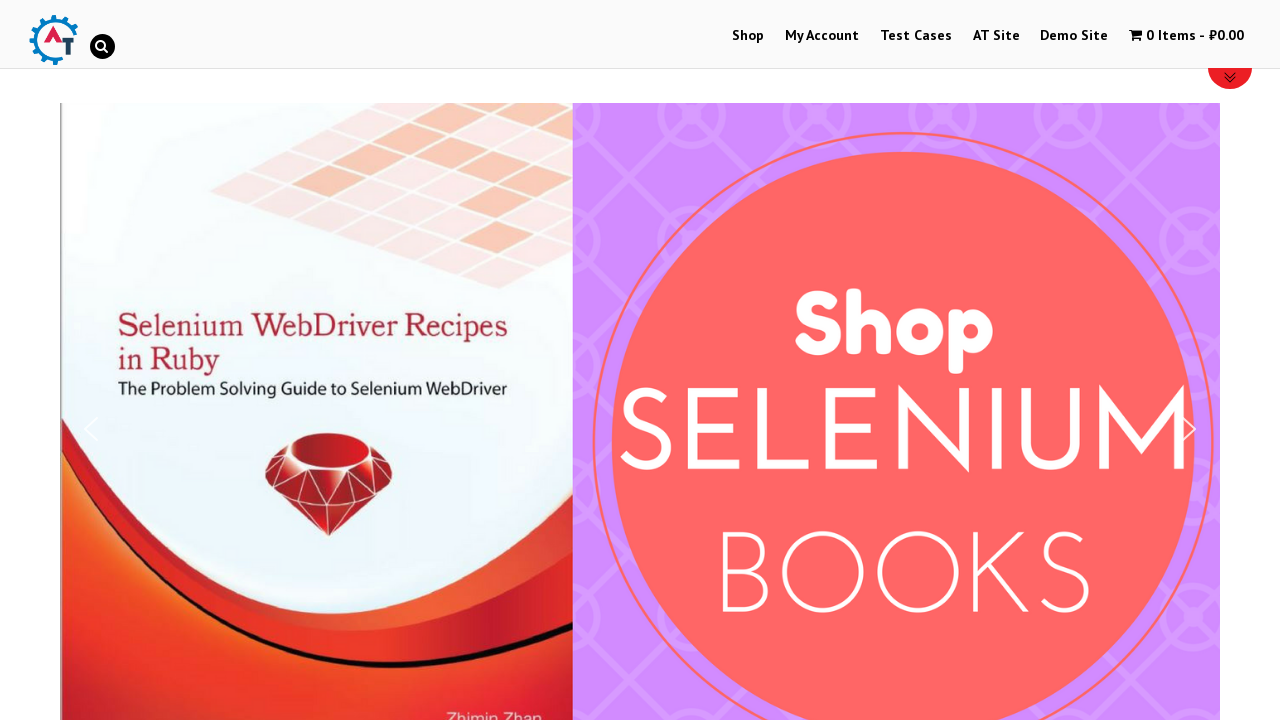

Clicked on My Account Menu at (822, 36) on xpath=//*[@id='menu-item-50']/a
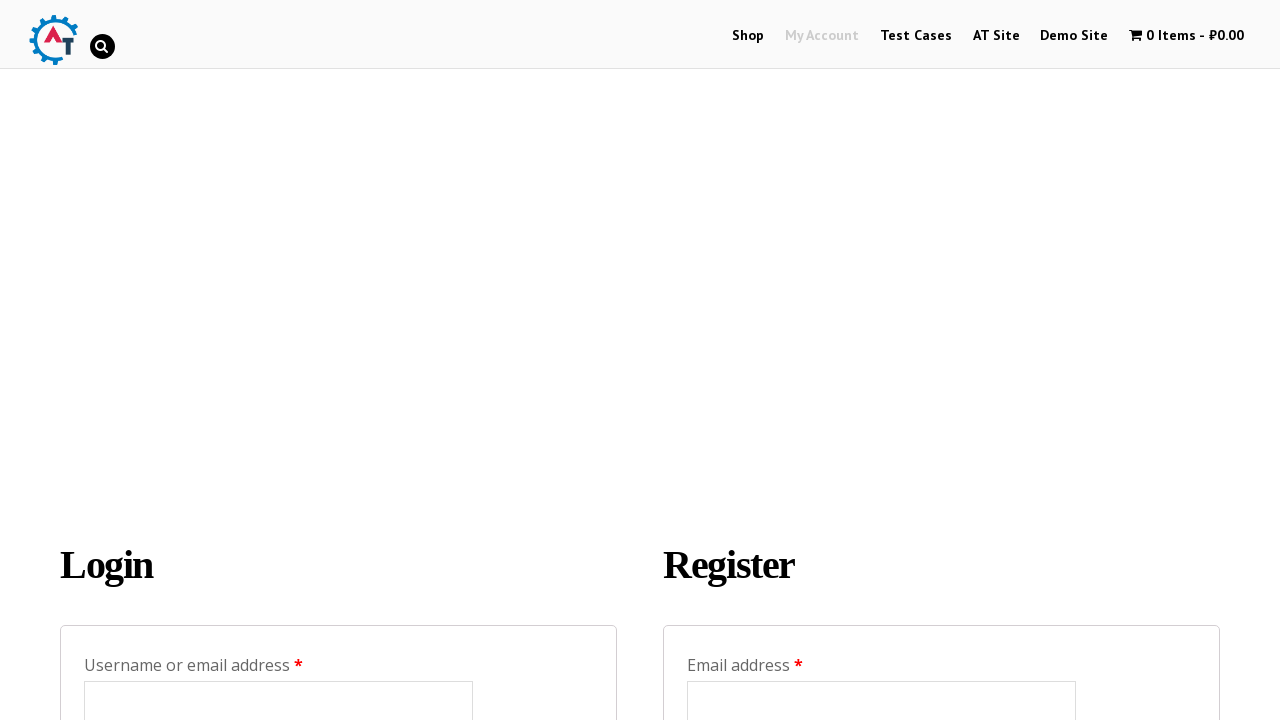

Filled registration email field with invalid format 'ewfomewovv' on #reg_email
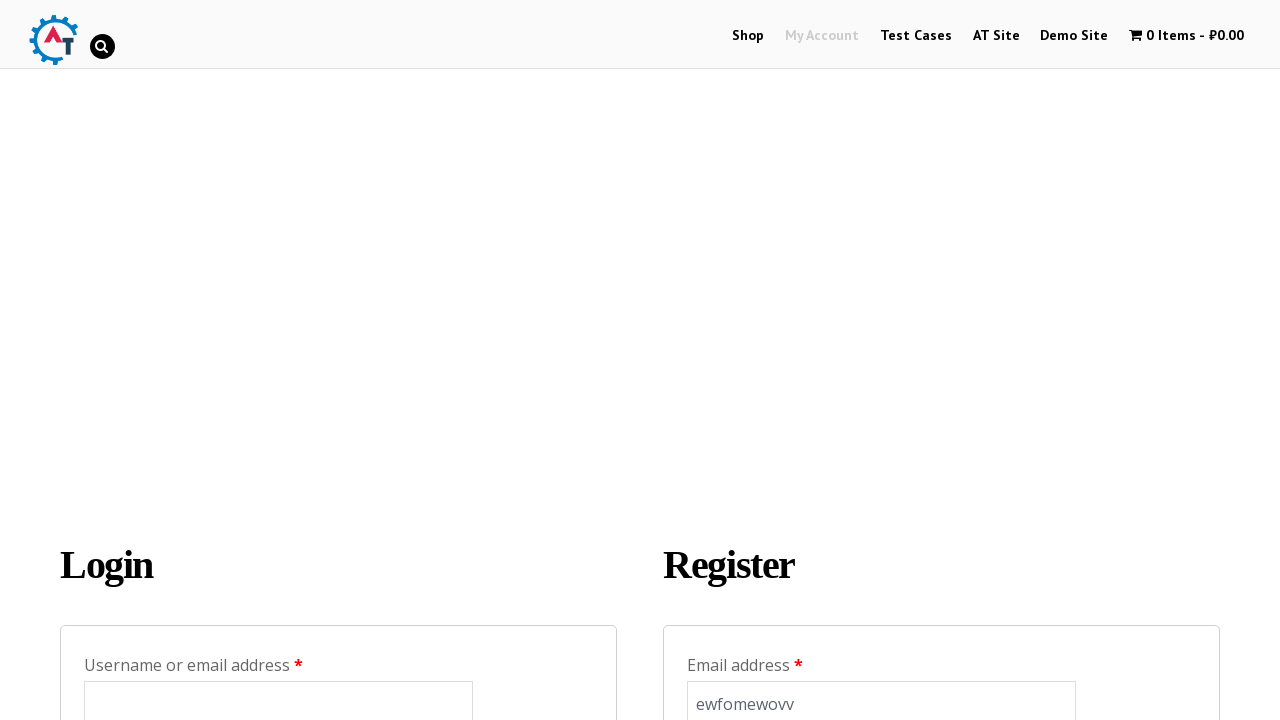

Filled registration password field with 'TechCircle789!qe' on #reg_password
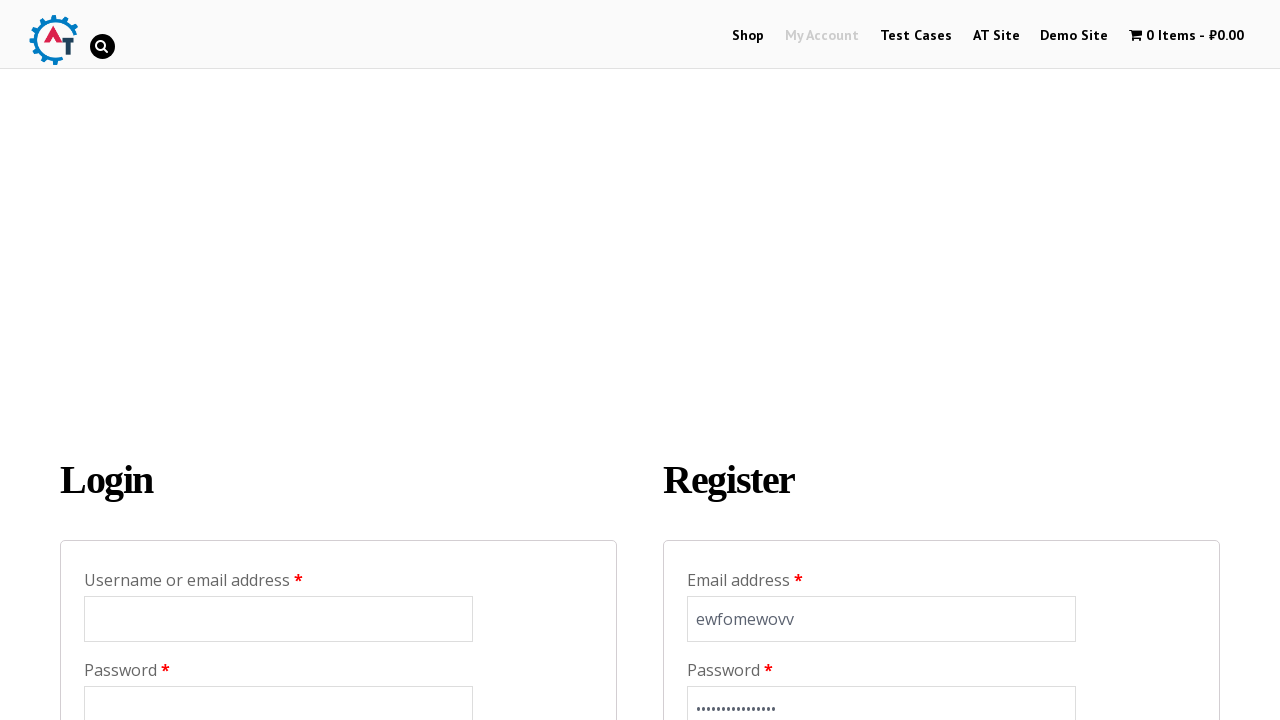

Clicked on body to ensure focus at (640, 432) on #body
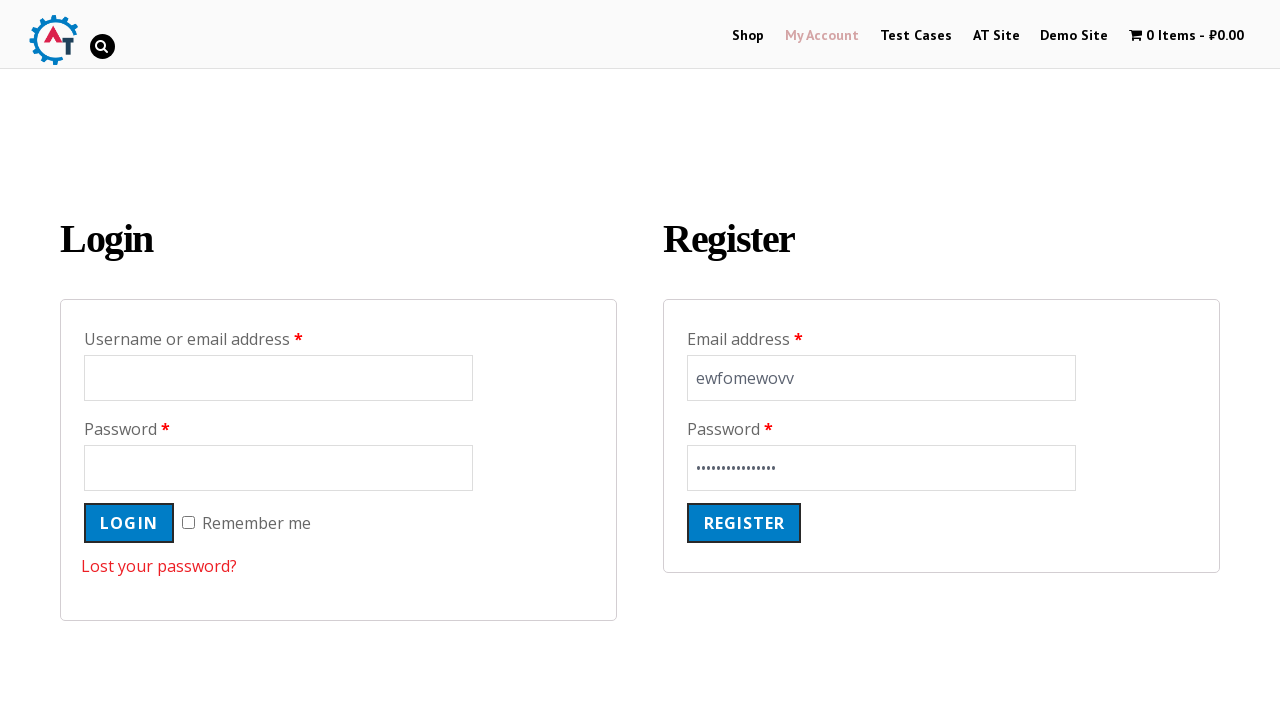

Clicked Register button to submit registration form at (744, 166) on xpath=//*[@id='customer_login']/div[2]/form/p[3]/input[3]
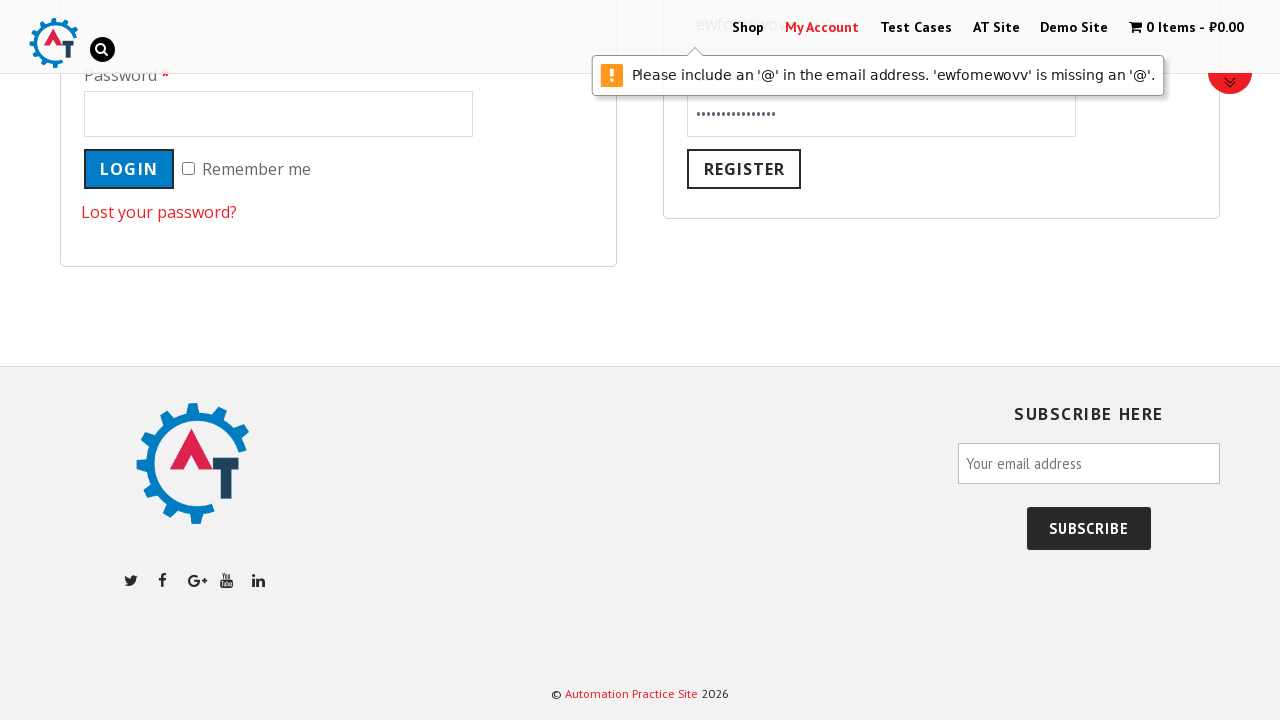

Waited for network to become idle and error message to appear
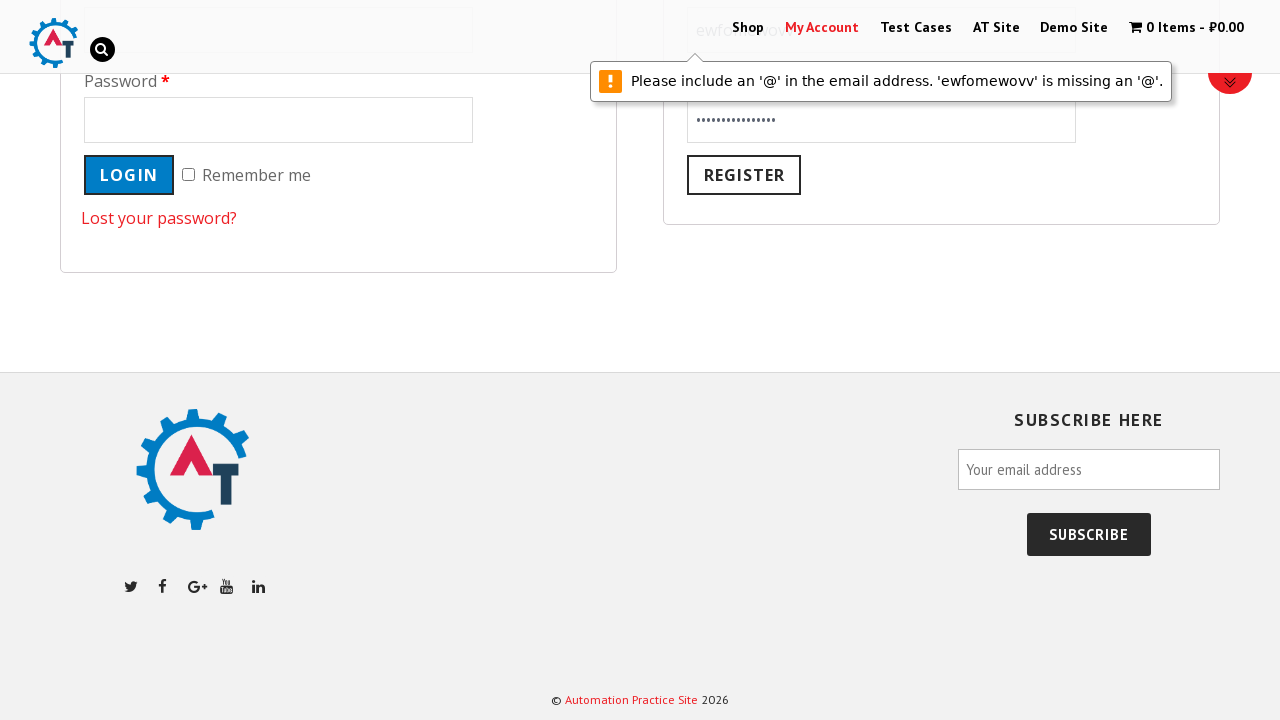

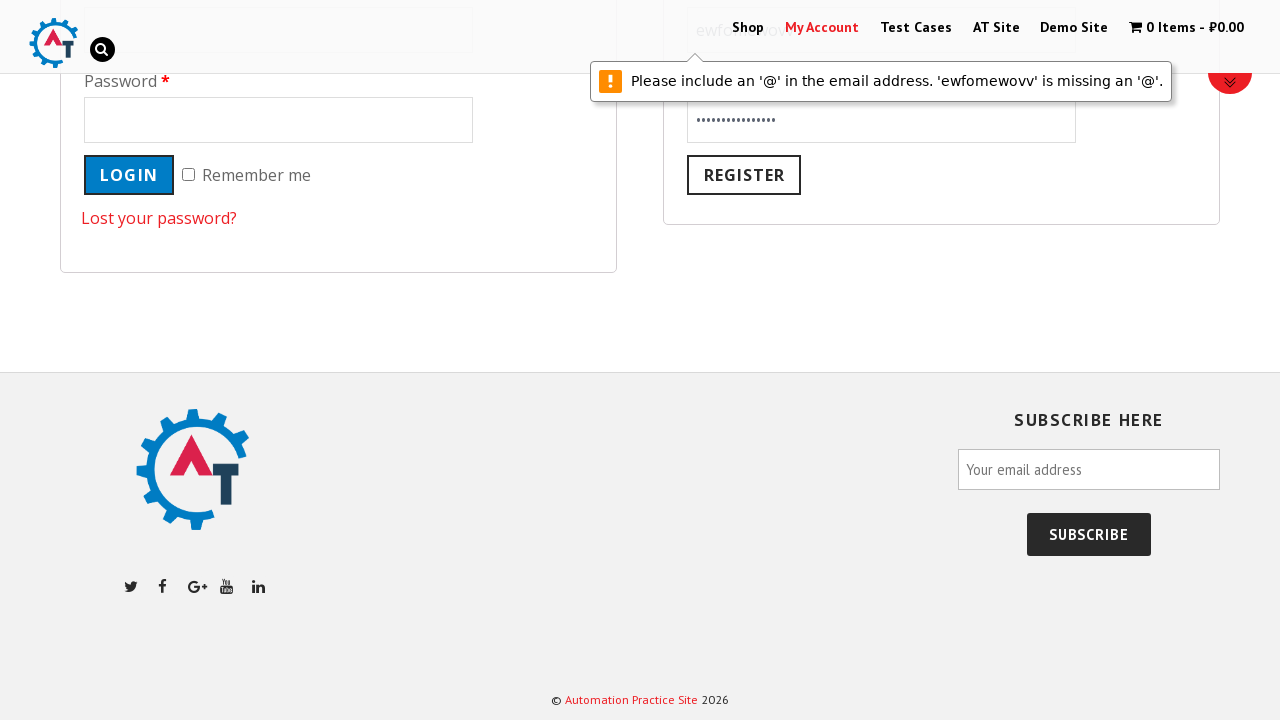